Tests navigation to the Sortable Data Tables page and verifies that the table structure (headers and rows) is properly rendered

Starting URL: https://the-internet.herokuapp.com

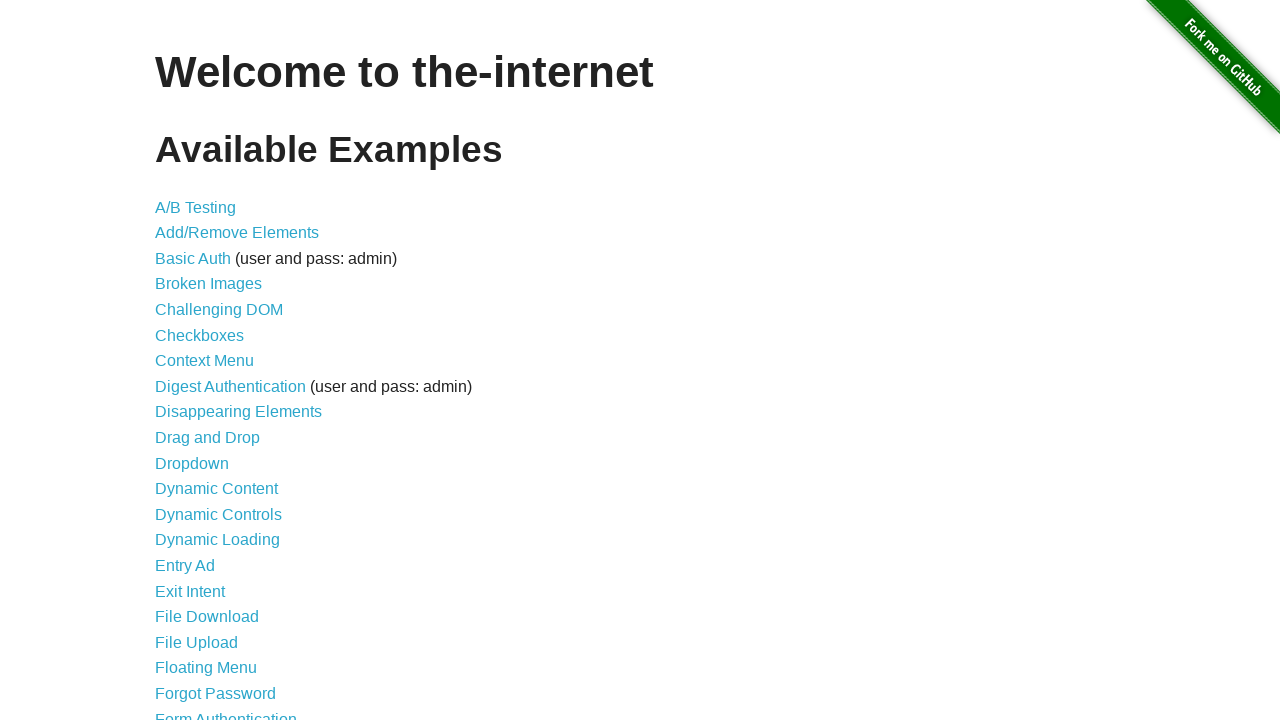

Clicked on Sortable Data Tables link at (230, 574) on text=Sortable Data Tables
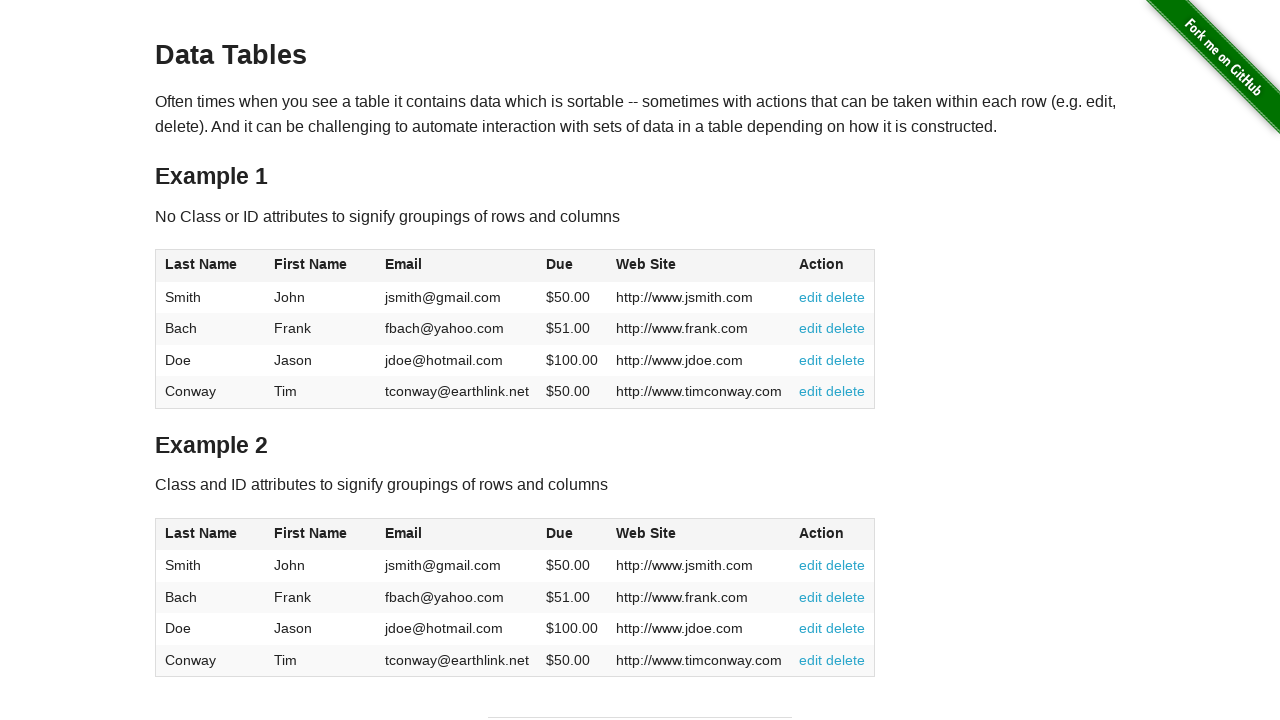

Table #table1 loaded and visible
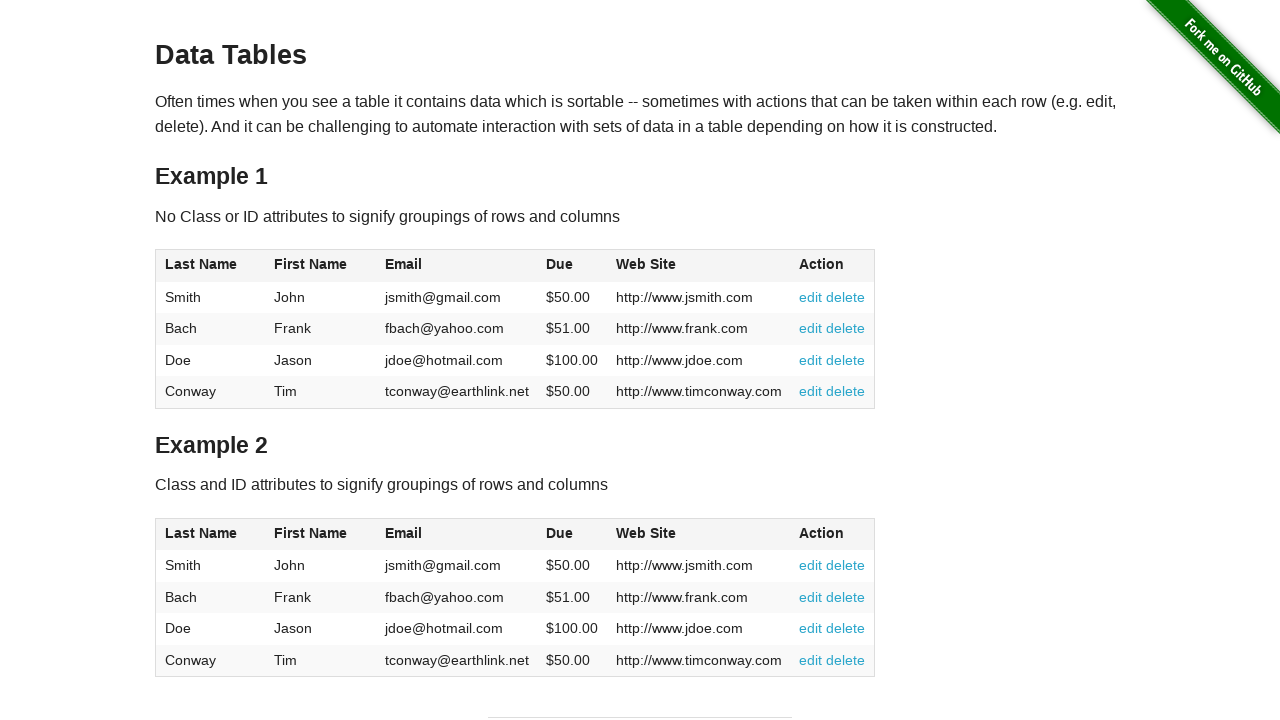

Table headers verified in #table1
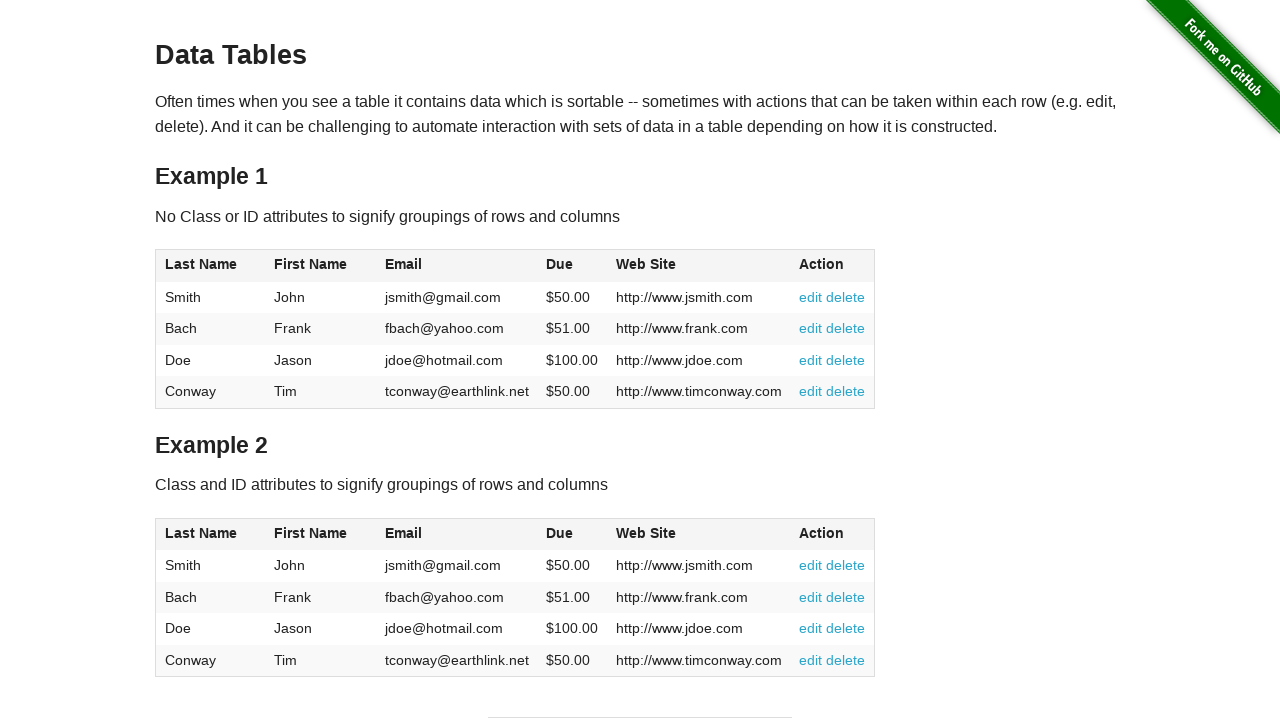

Table body rows verified in #table1
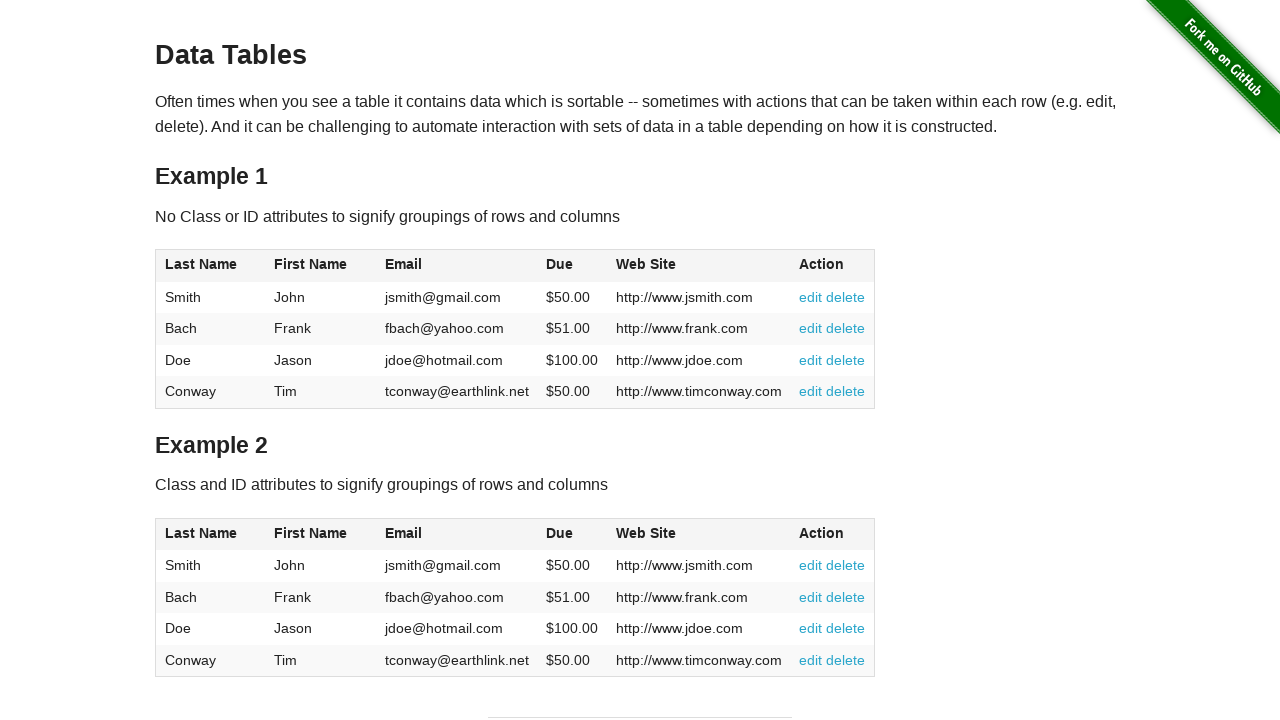

Clicked first column header to test sorting at (201, 264) on #table1 thead tr th:nth-child(1) span
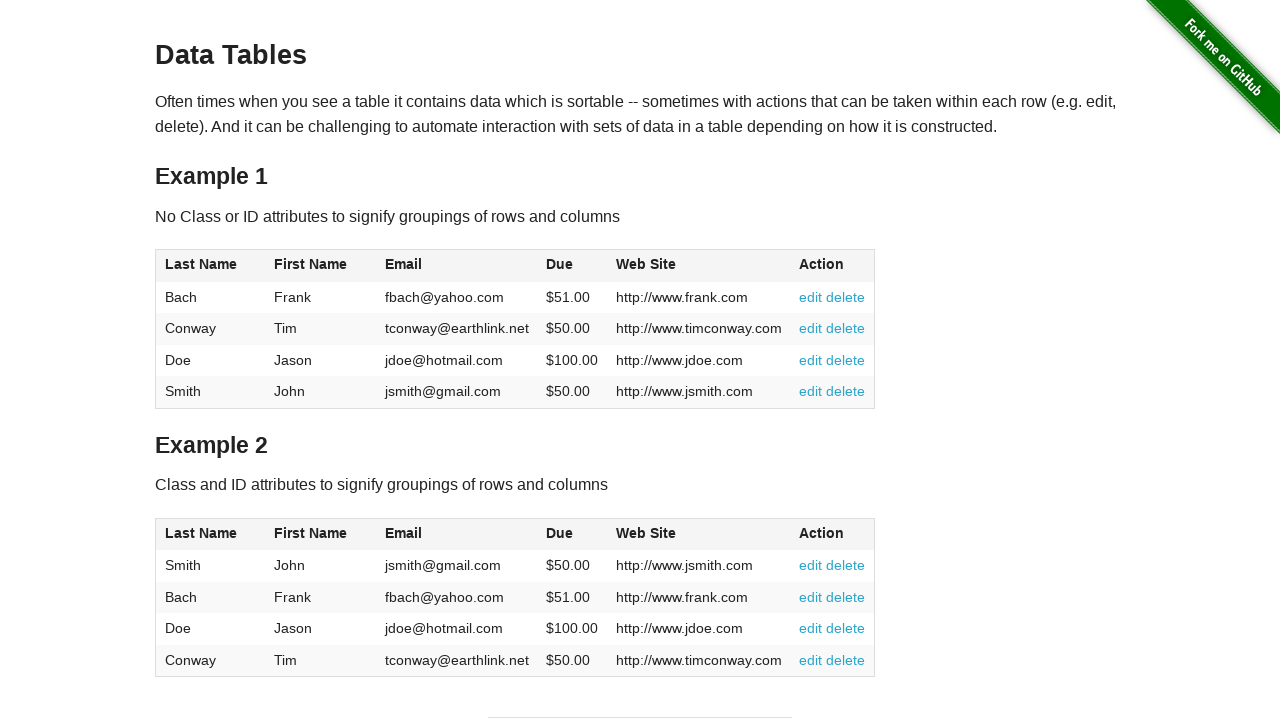

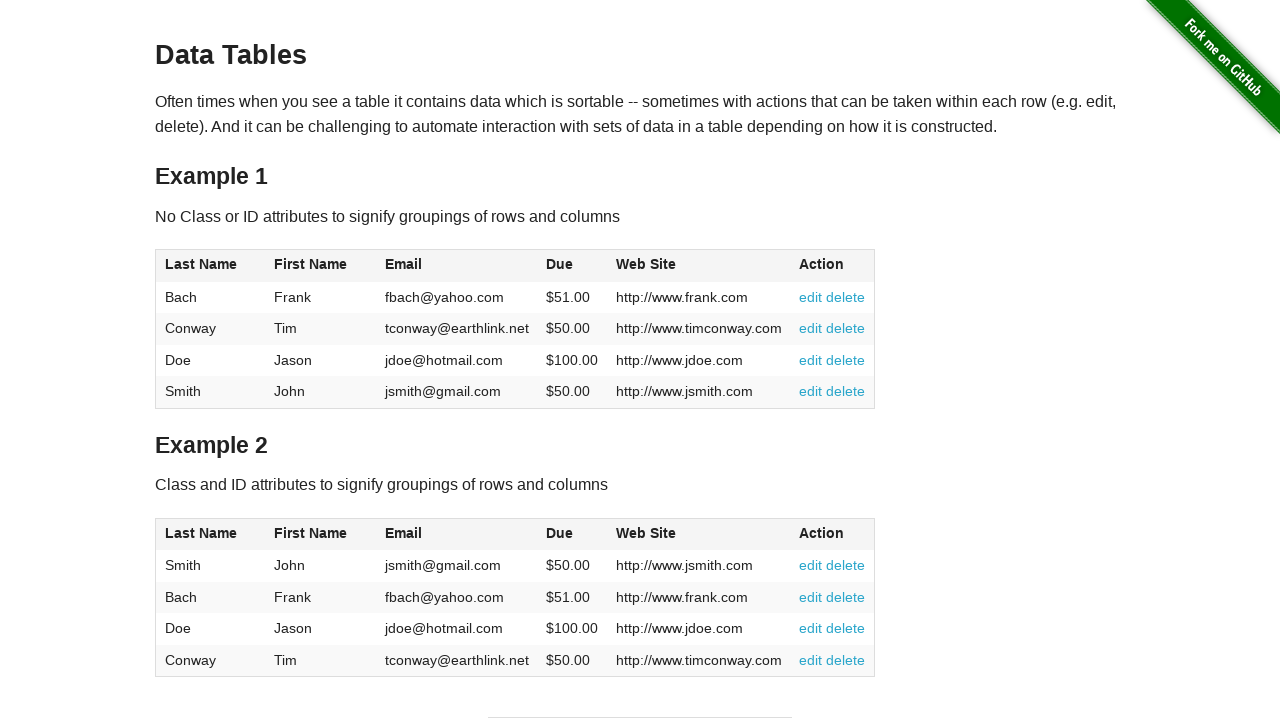